Tests dynamic loading functionality by clicking a Start button and waiting for hidden content to become visible, then verifying the displayed text is "Hello World!"

Starting URL: https://the-internet.herokuapp.com/dynamic_loading/1

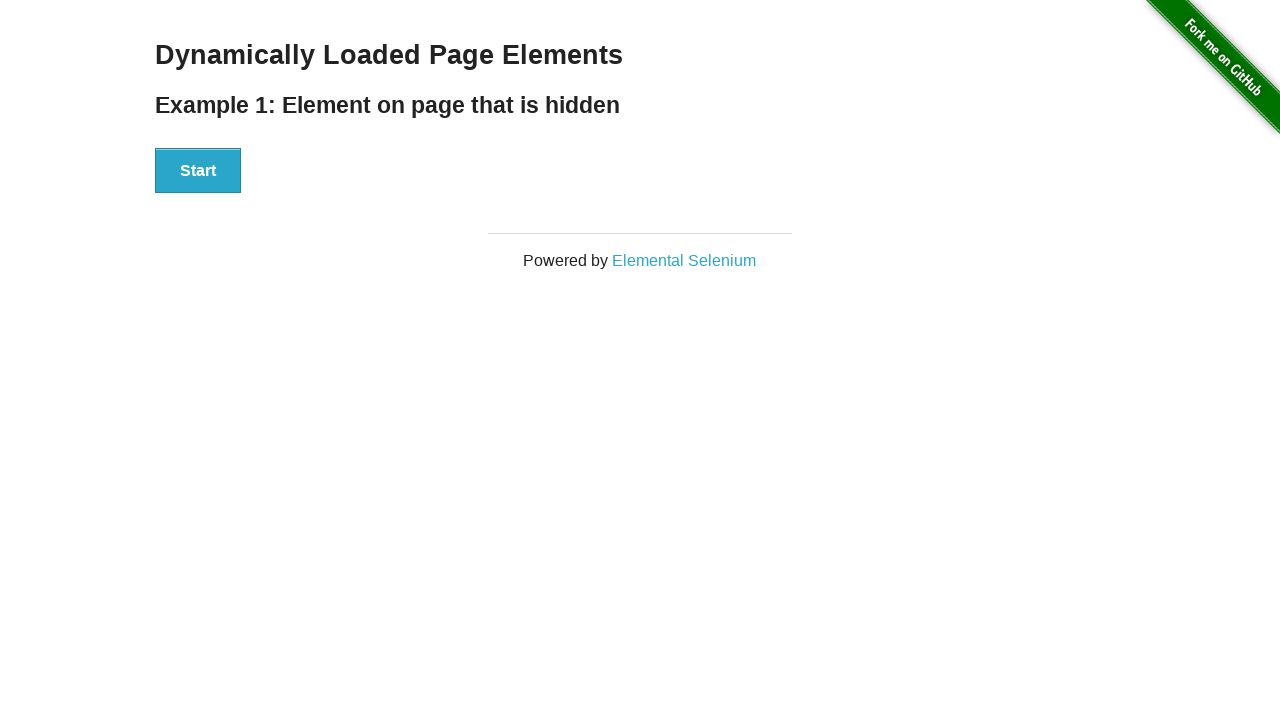

Navigated to dynamic loading test page
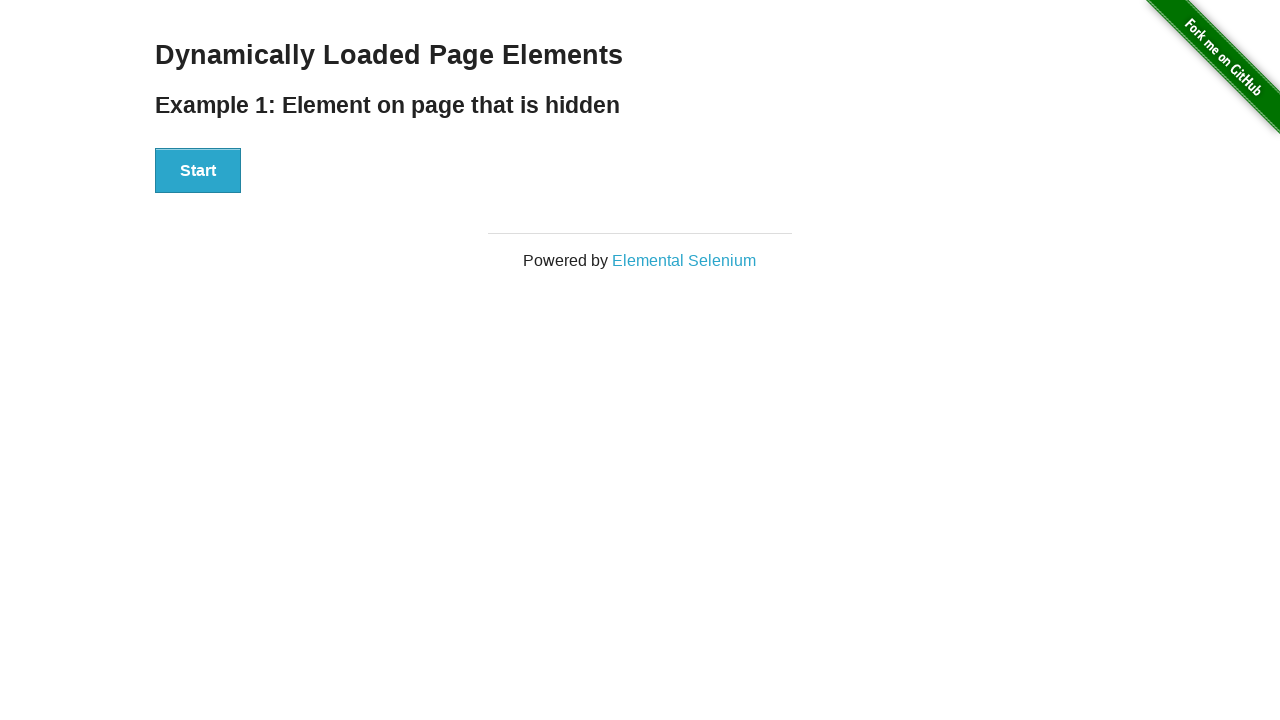

Clicked Start button to trigger dynamic loading at (198, 171) on xpath=//button[.='Start']
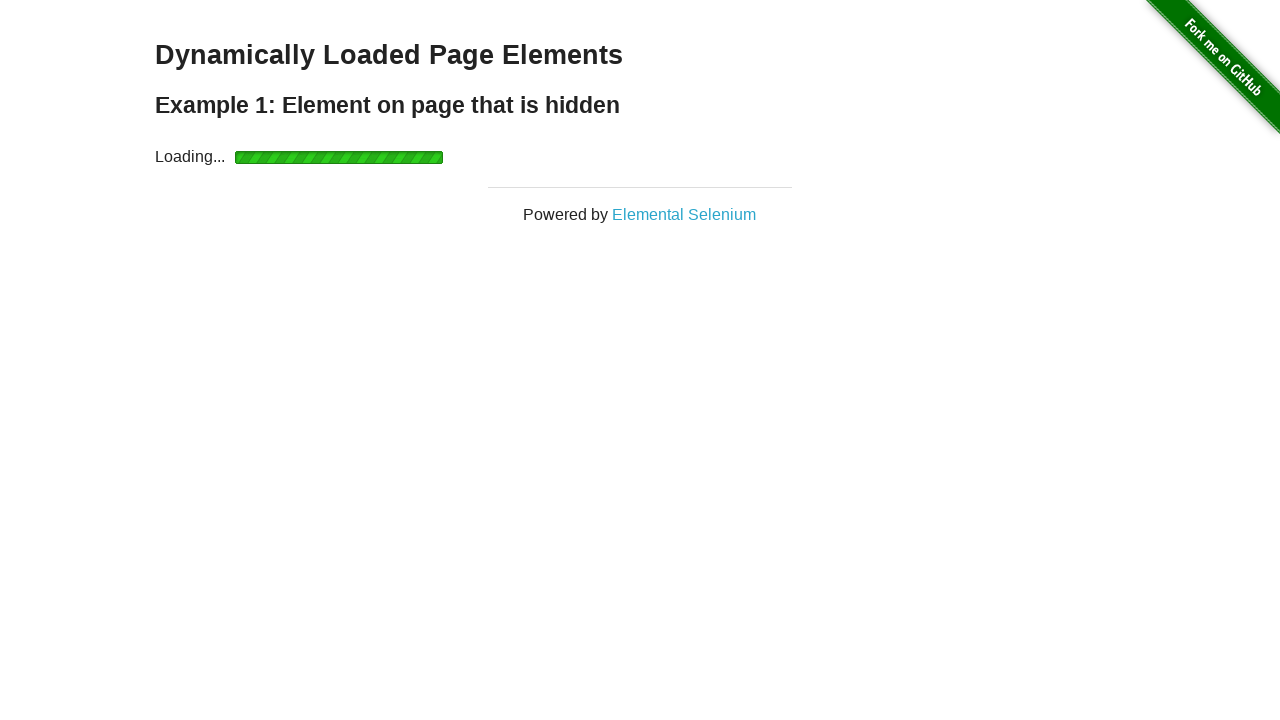

Waited for dynamically loaded content to become visible
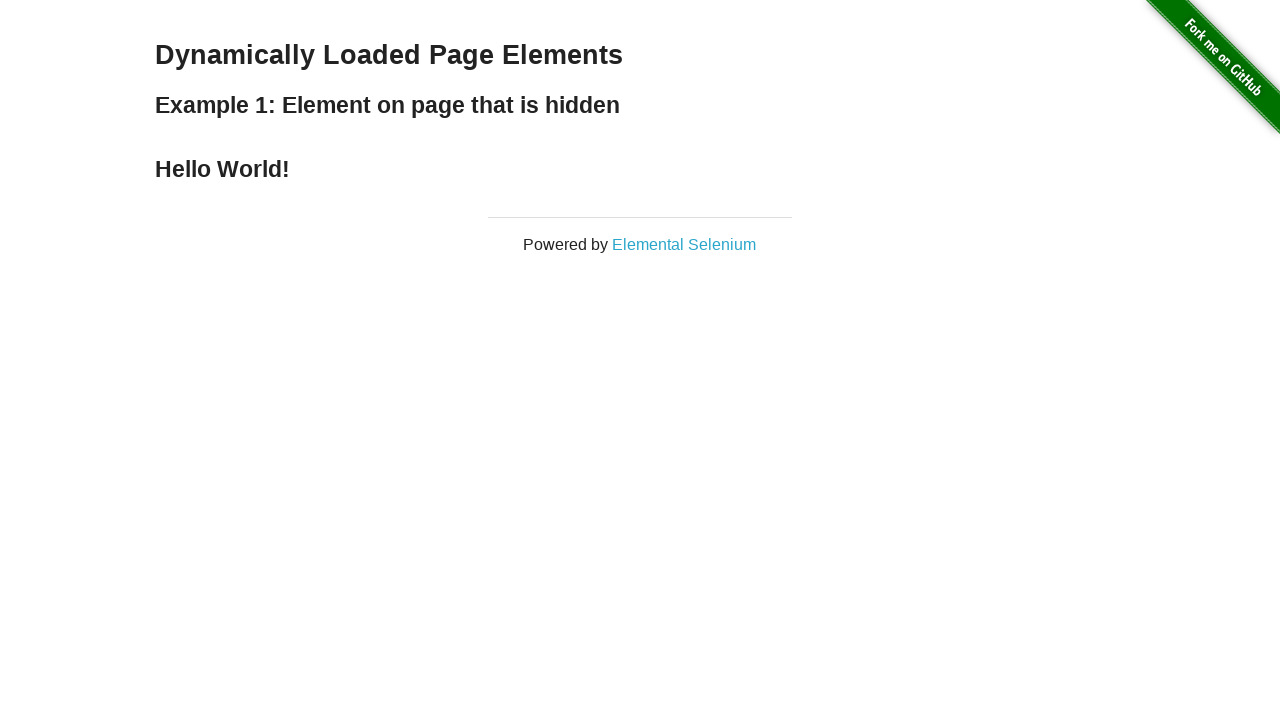

Retrieved text content from loaded element
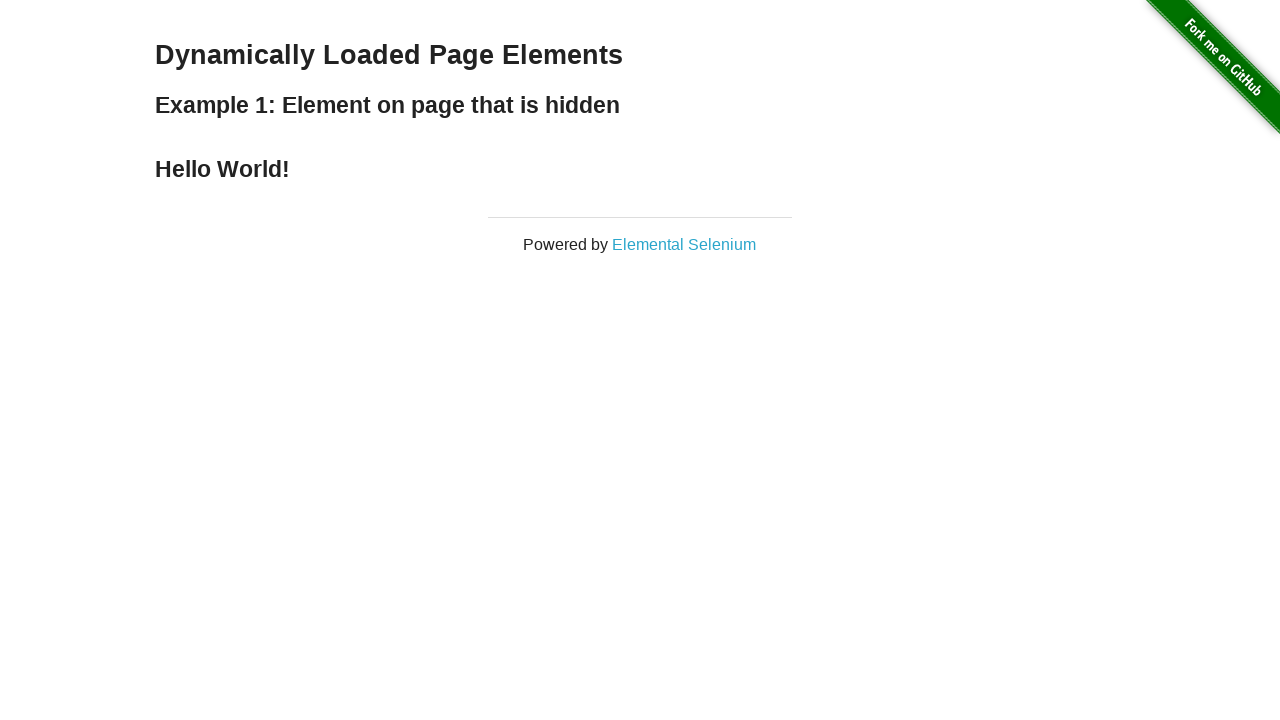

Verified that displayed text is 'Hello World!'
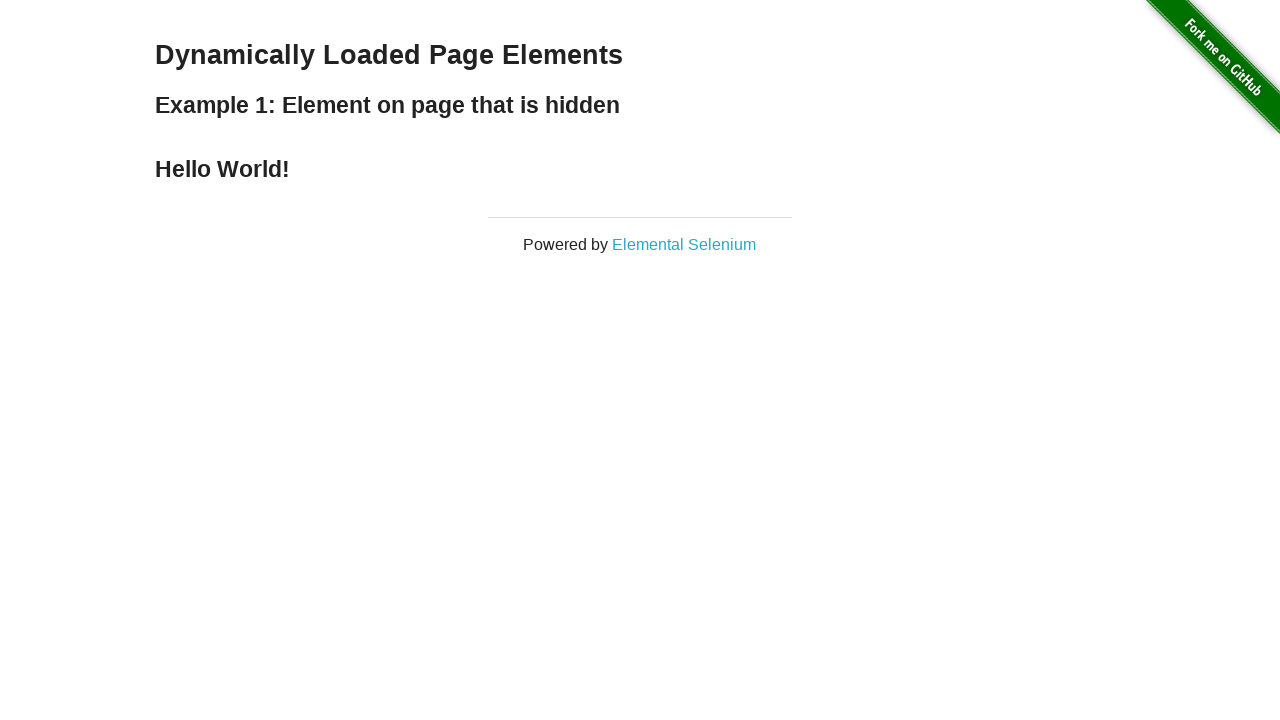

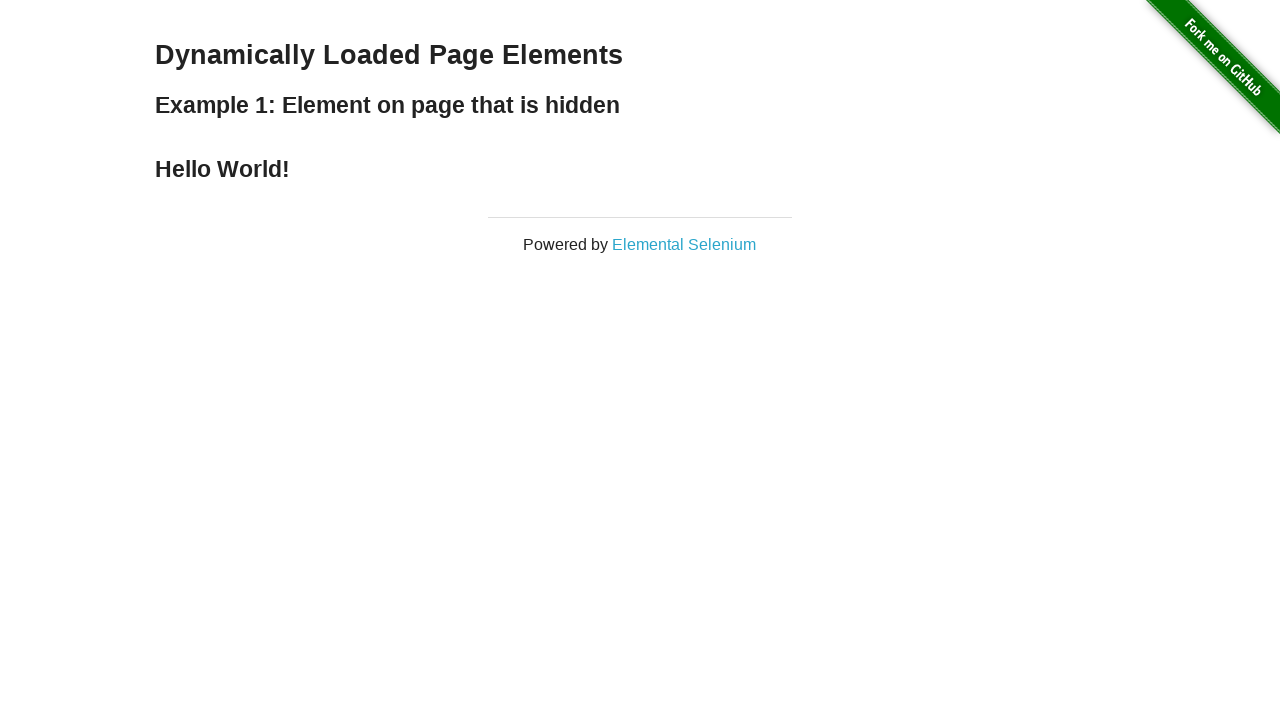